Tests dropdown selection by selecting "Option 2" using visible text method

Starting URL: https://the-internet.herokuapp.com/dropdown

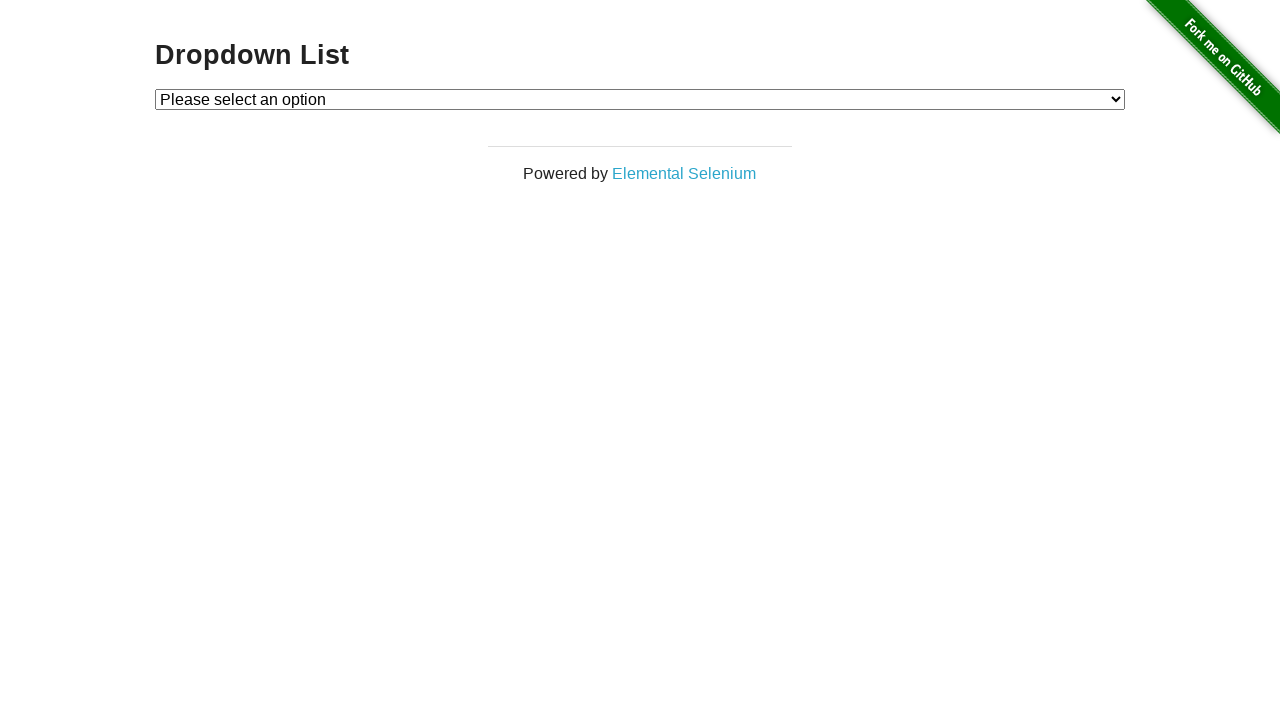

Selected 'Option 2' from dropdown using visible text method on #dropdown
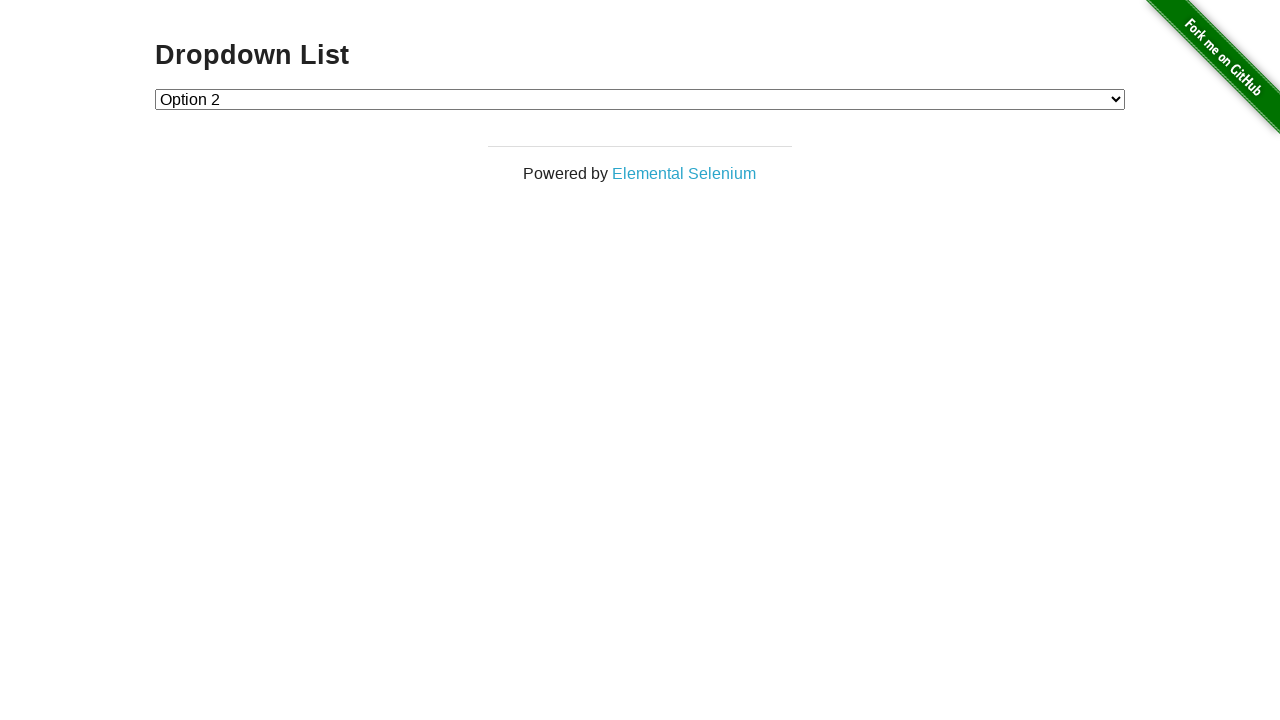

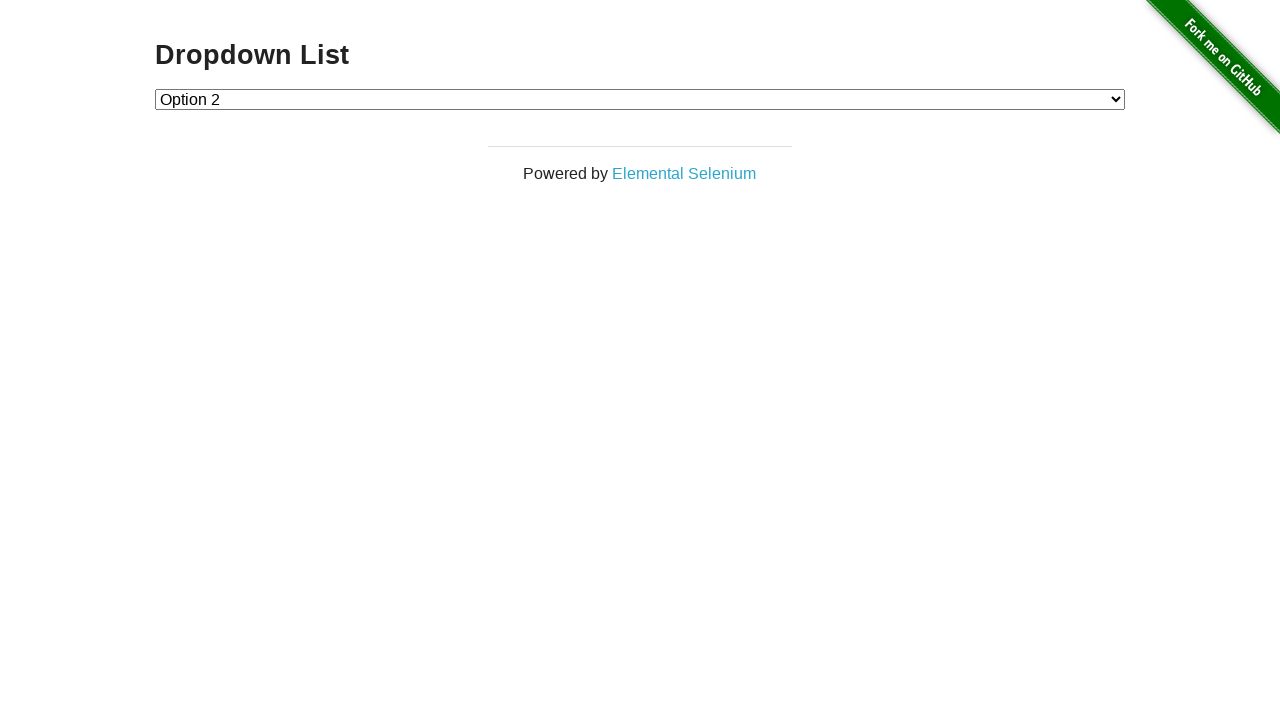